Navigates to Edureka website and executes an asynchronous JavaScript script with a 5-second timeout

Starting URL: https://www.edureka.co/

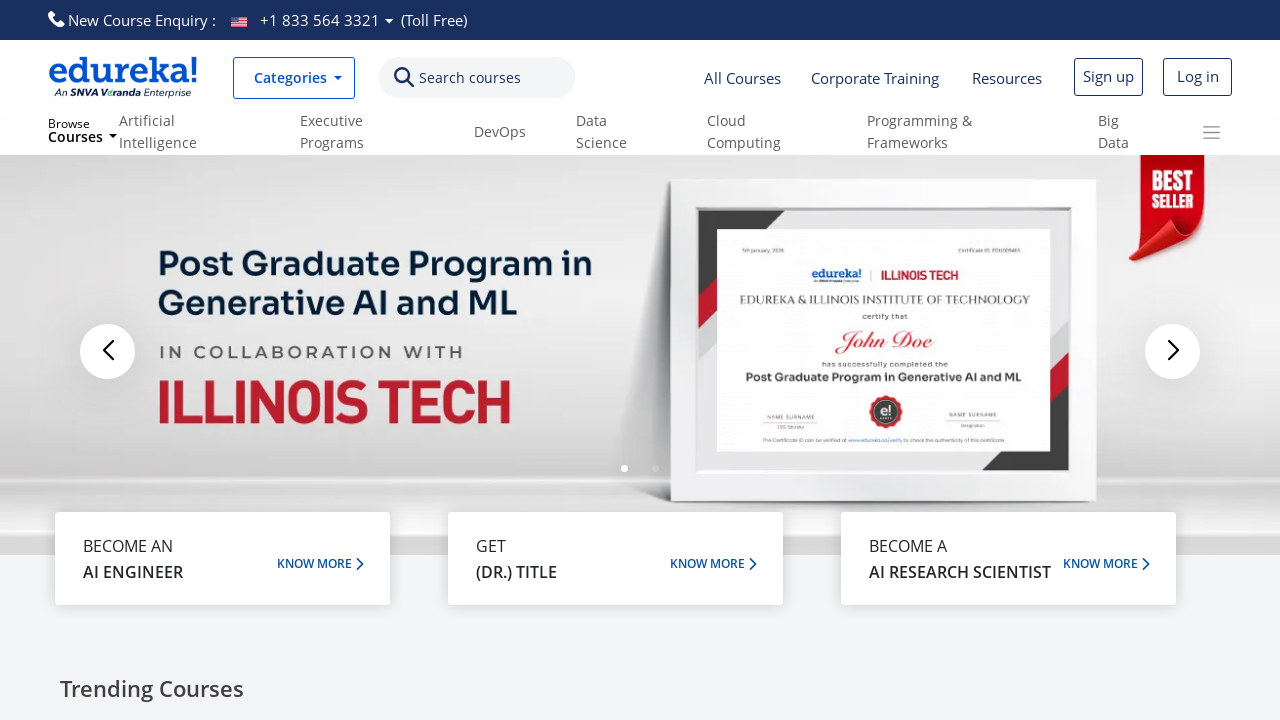

Executed asynchronous JavaScript script with 5-second timeout
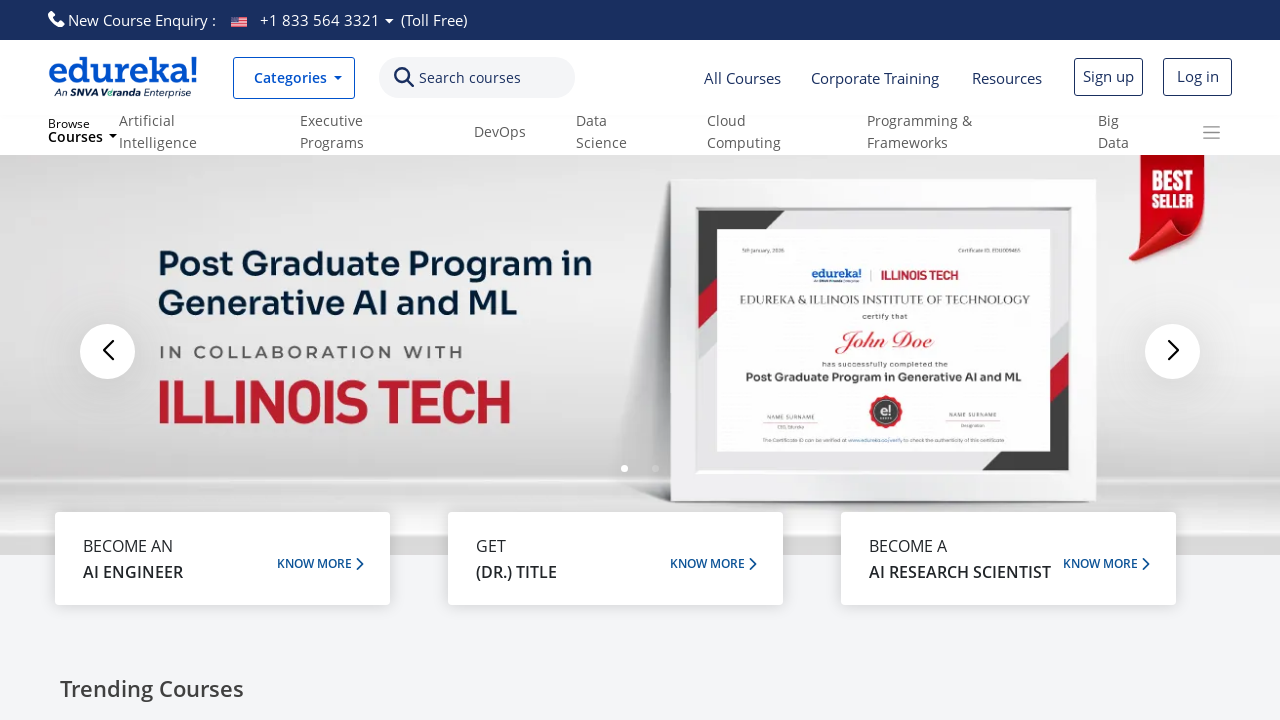

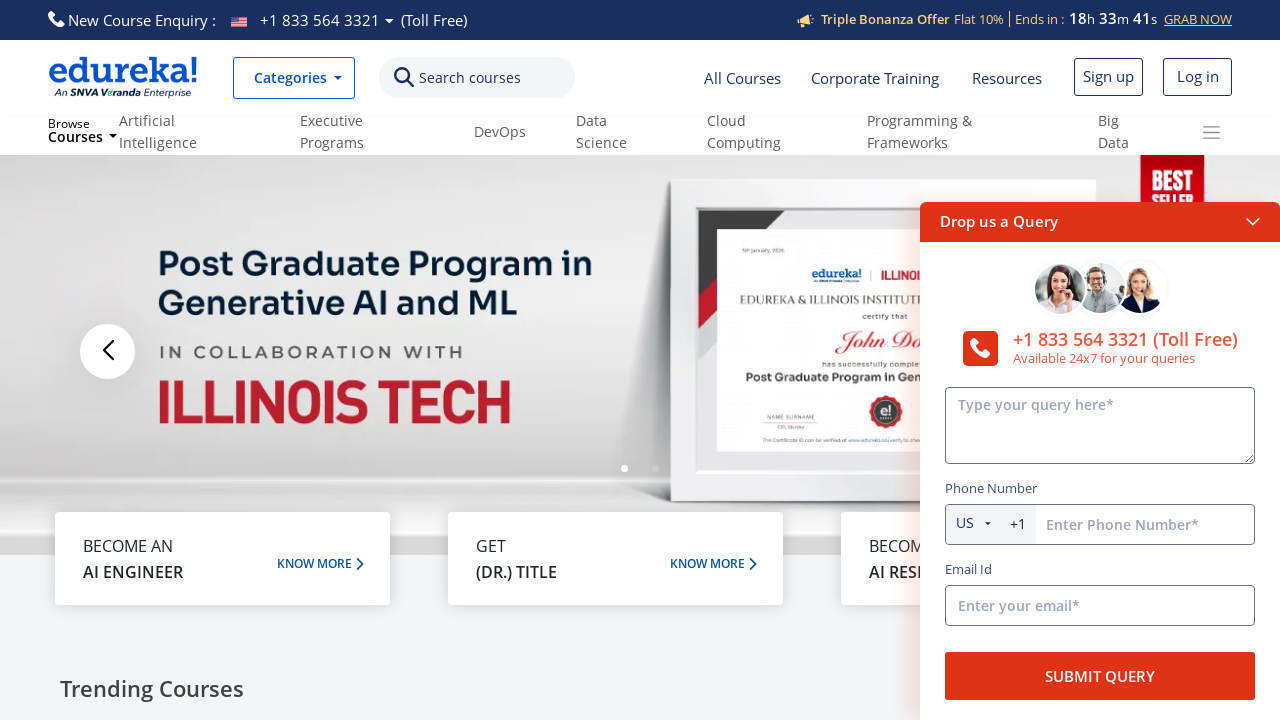